Demonstrates JavaScript execution in browser automation by triggering an alert via JavaScript function call within an iframe, accepting the alert, highlighting a button element, then navigating to the W3Schools homepage and scrolling to a specific element.

Starting URL: https://www.w3schools.com/jsref/tryit.asp?filename=tryjsref_alert

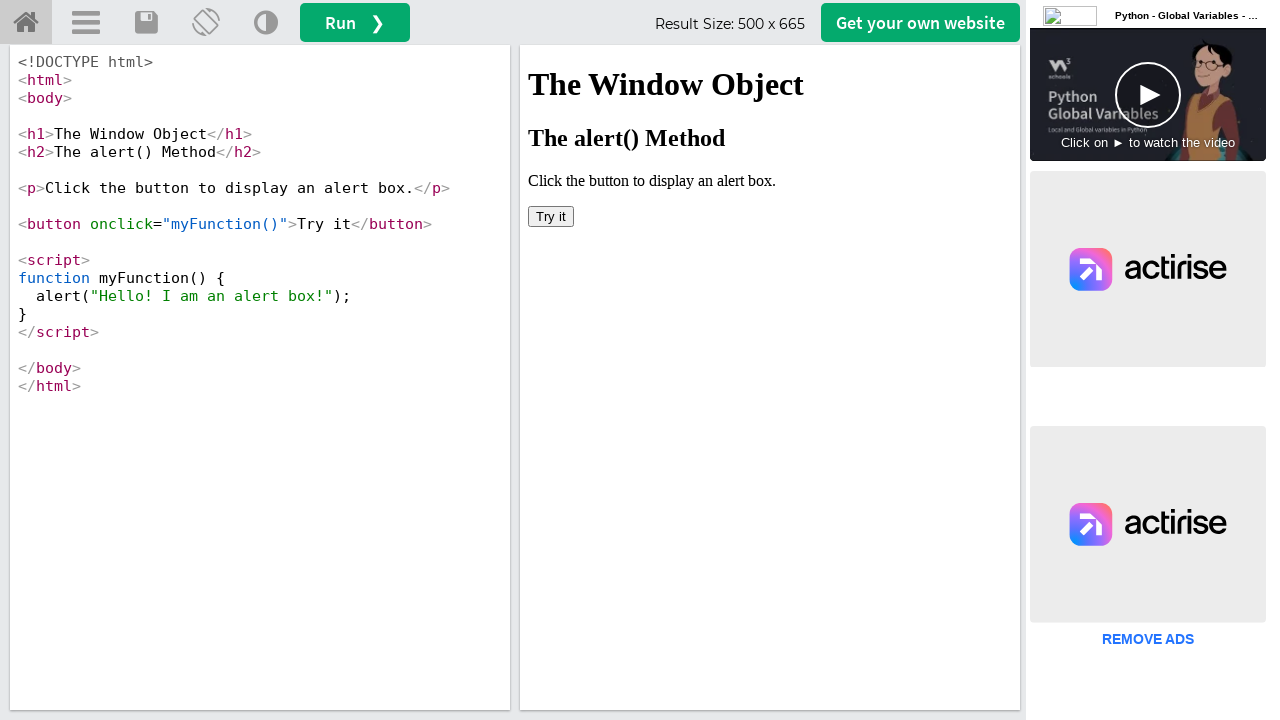

Set viewport size to 1920x1080
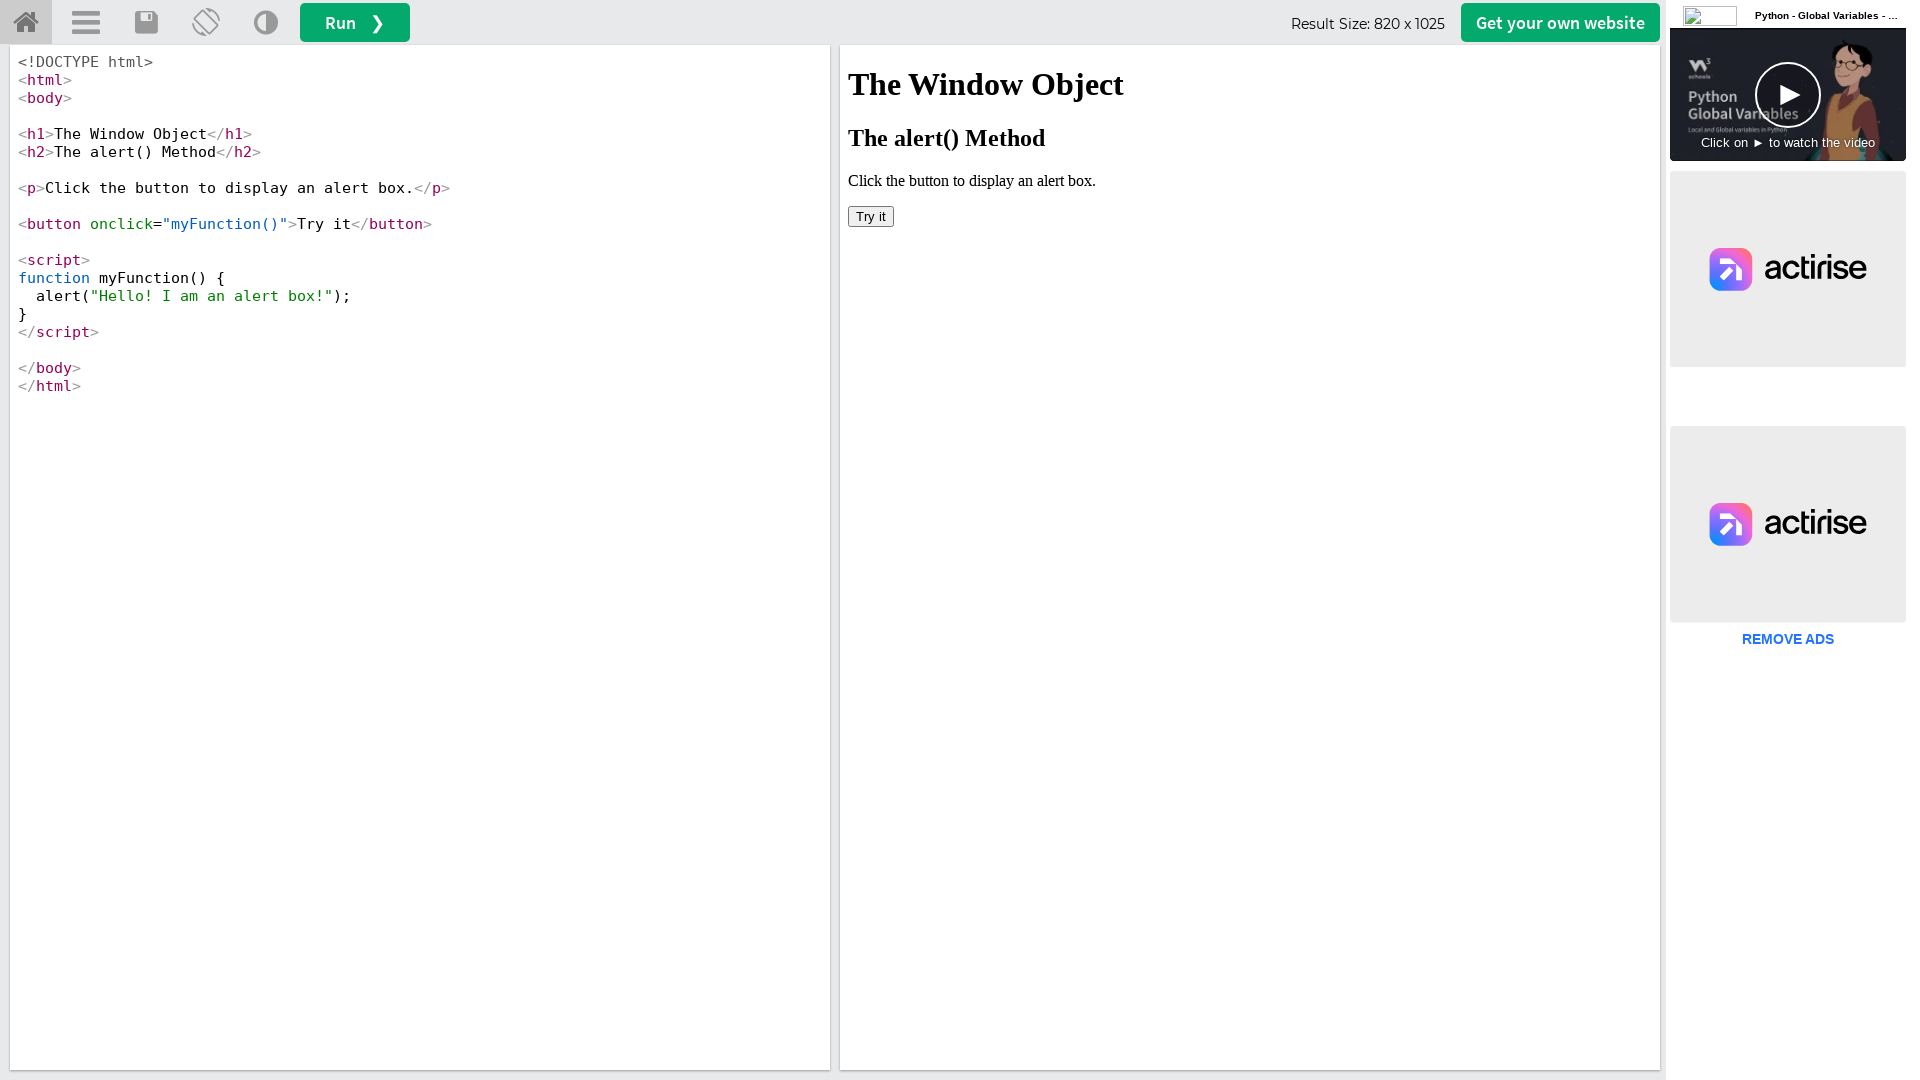

Retrieved page title: W3Schools Tryit Editor
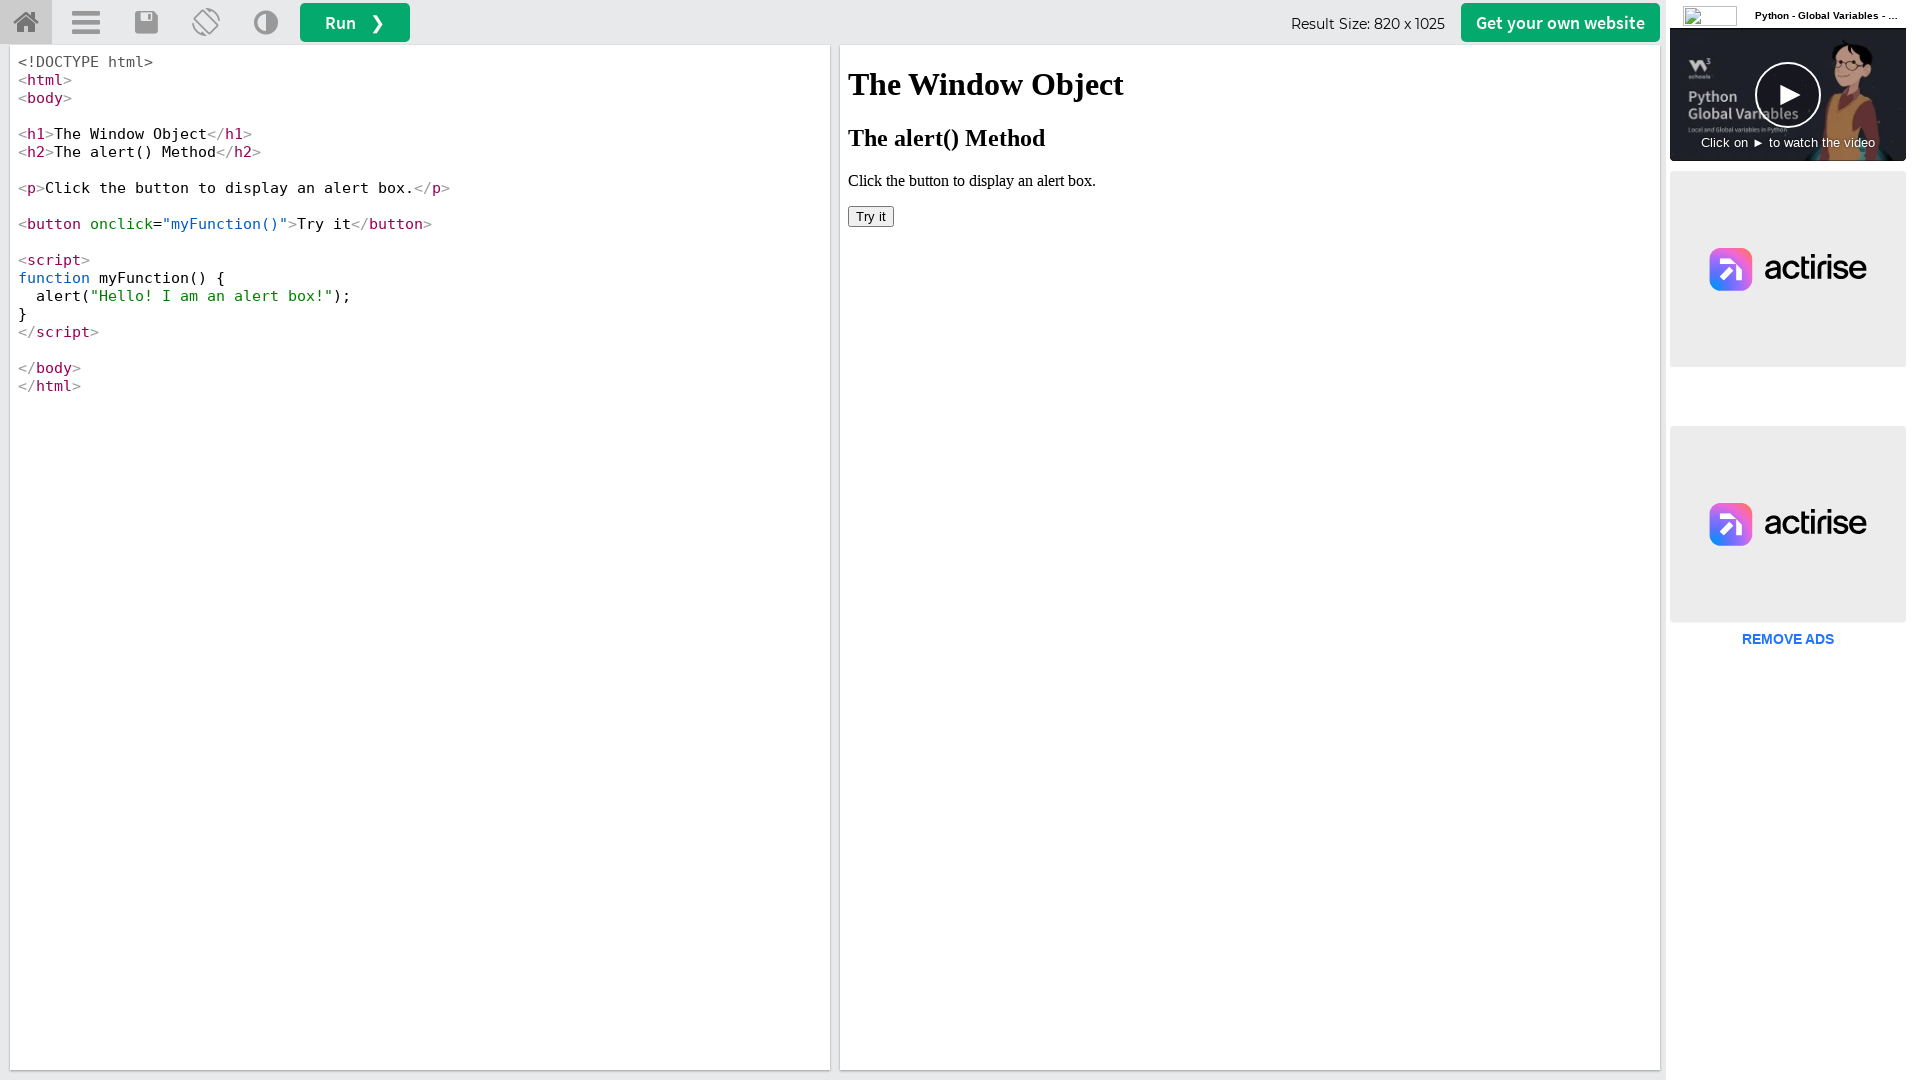

Located iframe with id 'iframeResult'
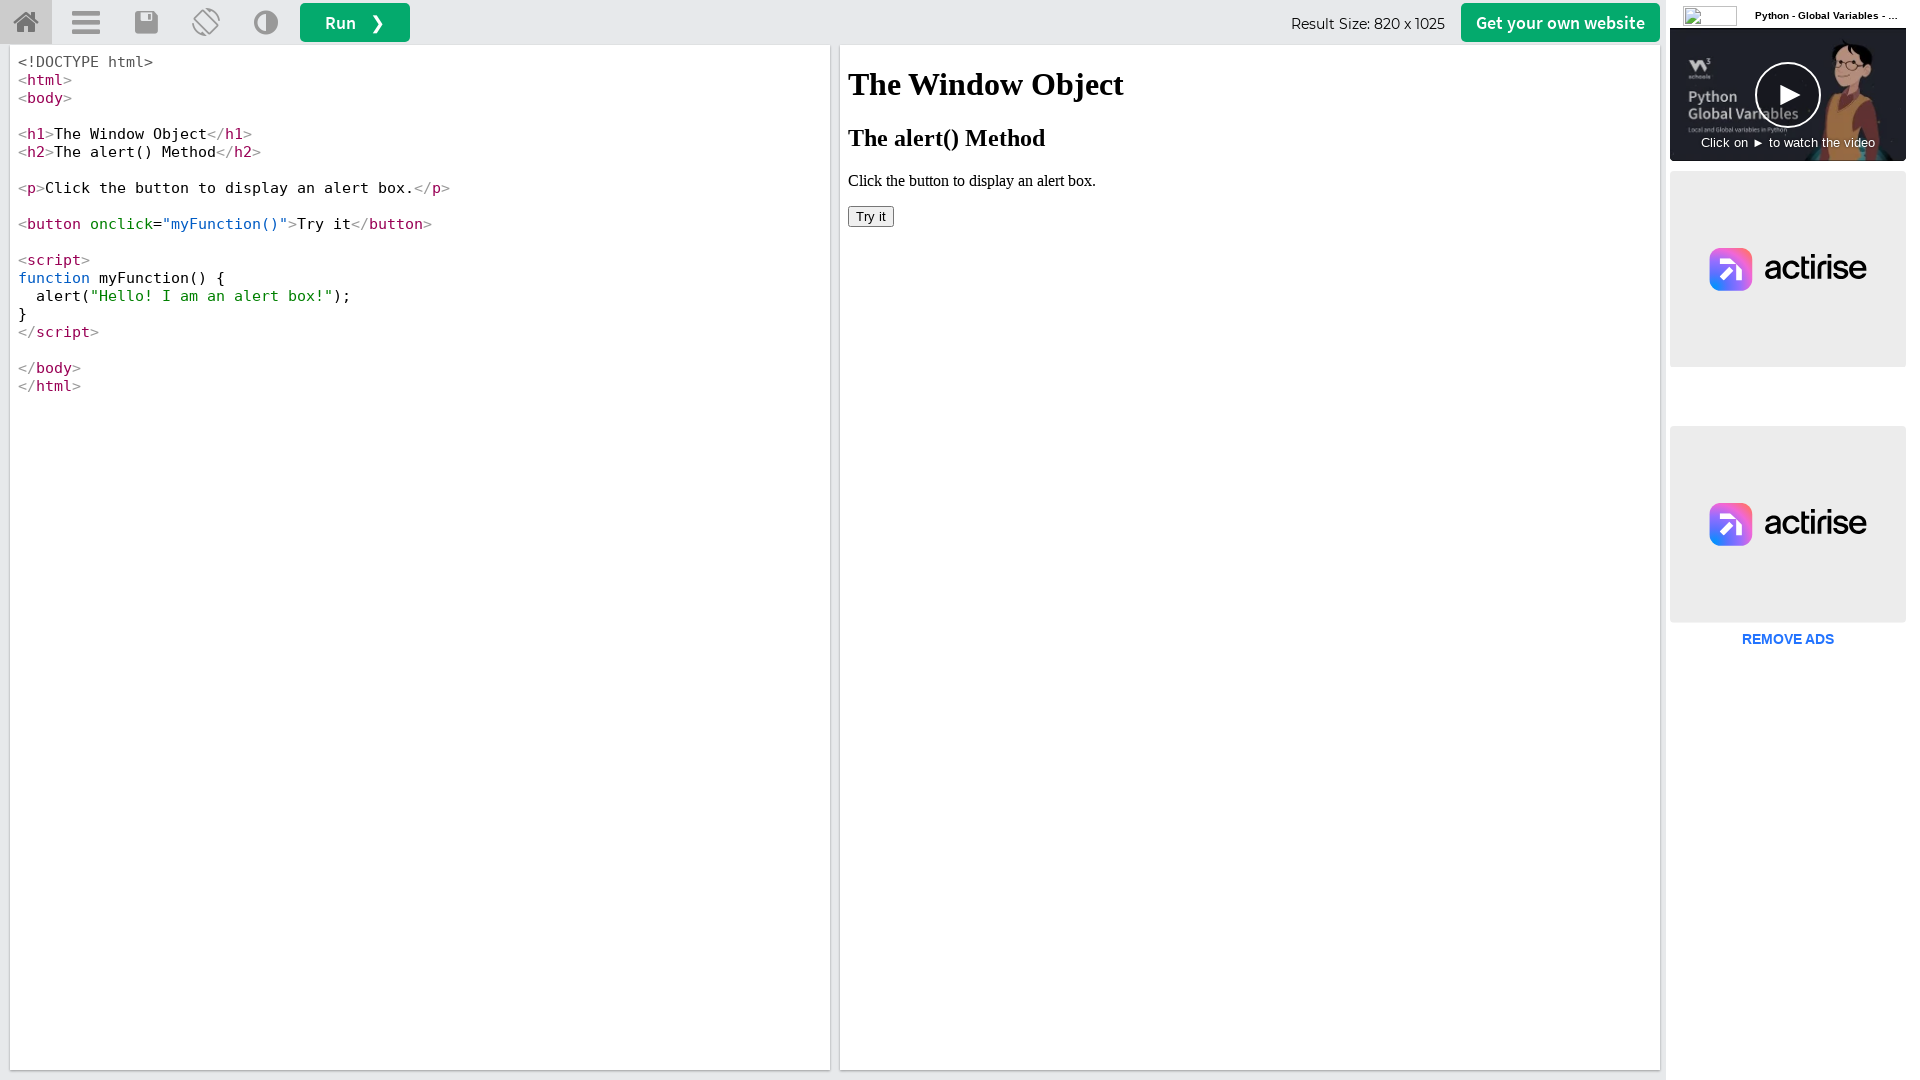

Clicked button in iframe to trigger JavaScript alert at (871, 216) on #iframeResult >> internal:control=enter-frame >> button
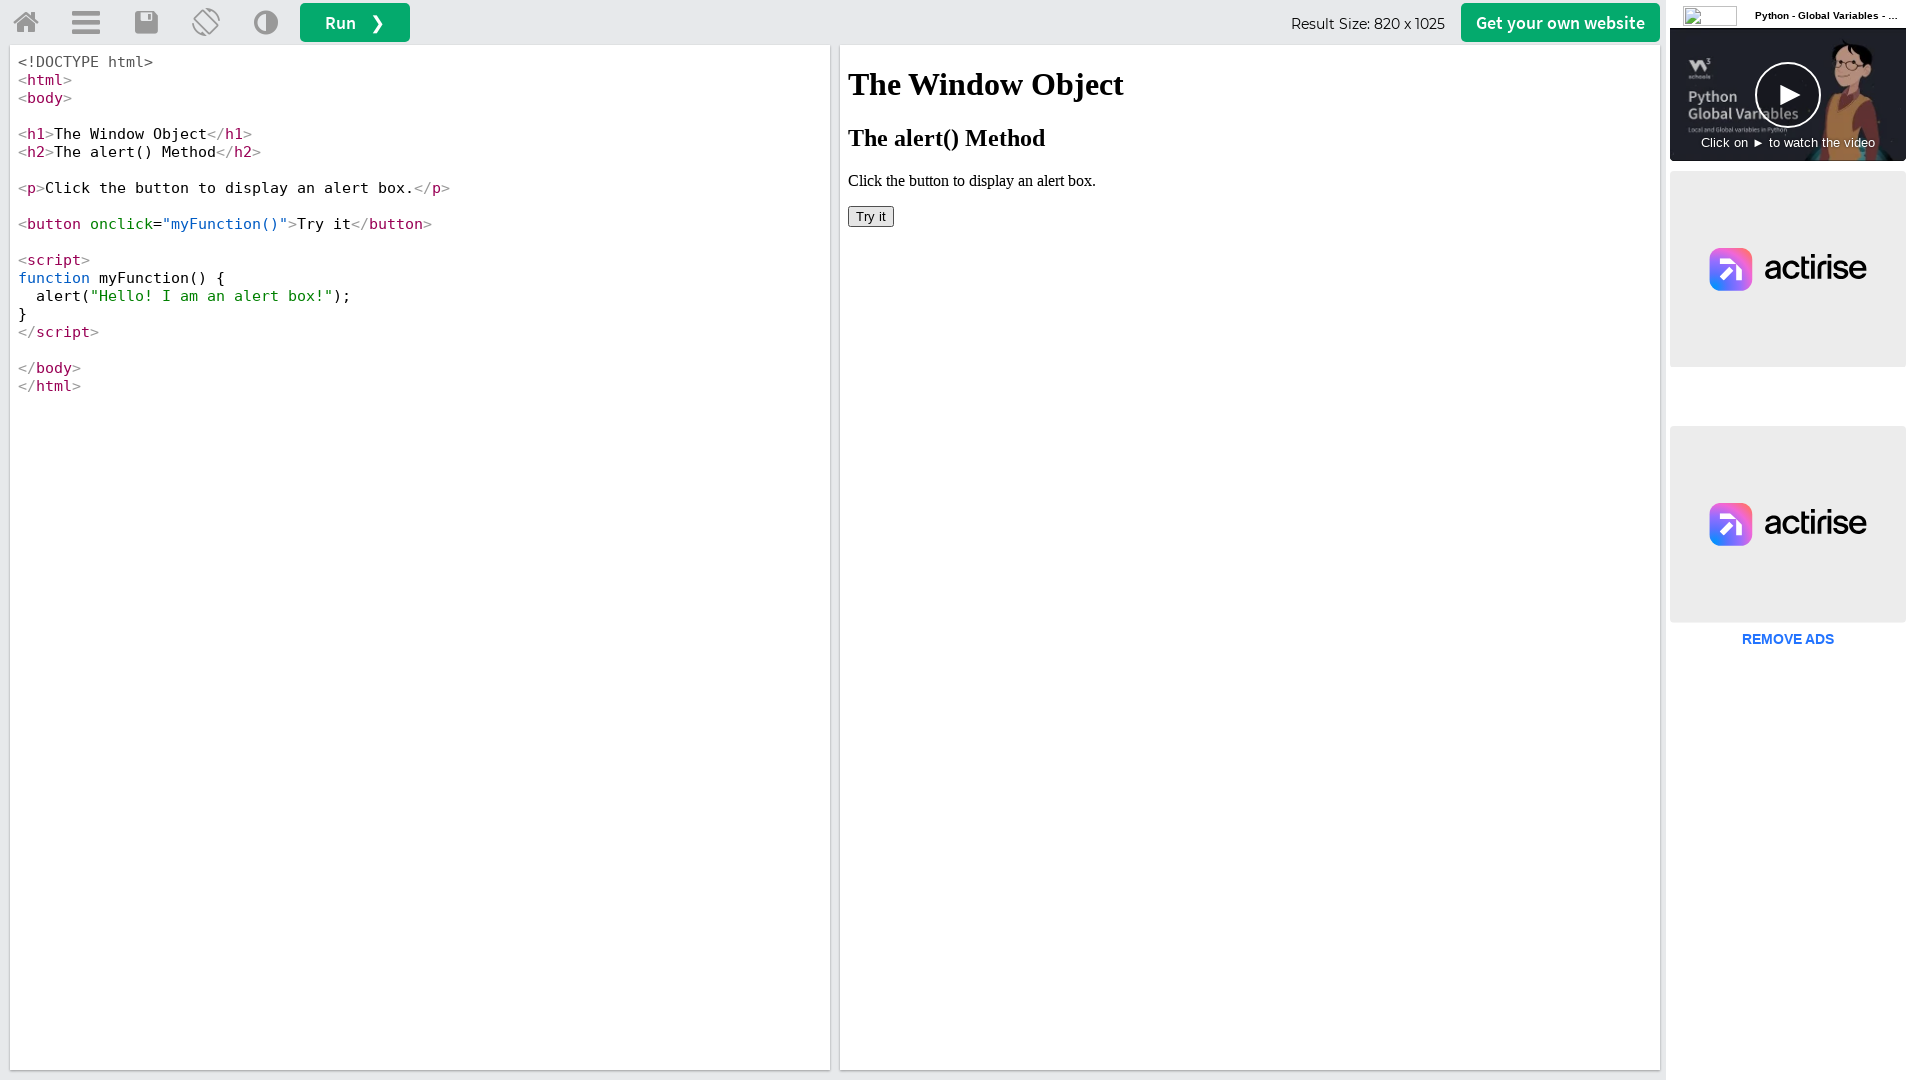

Set up alert dialog handler to accept alerts
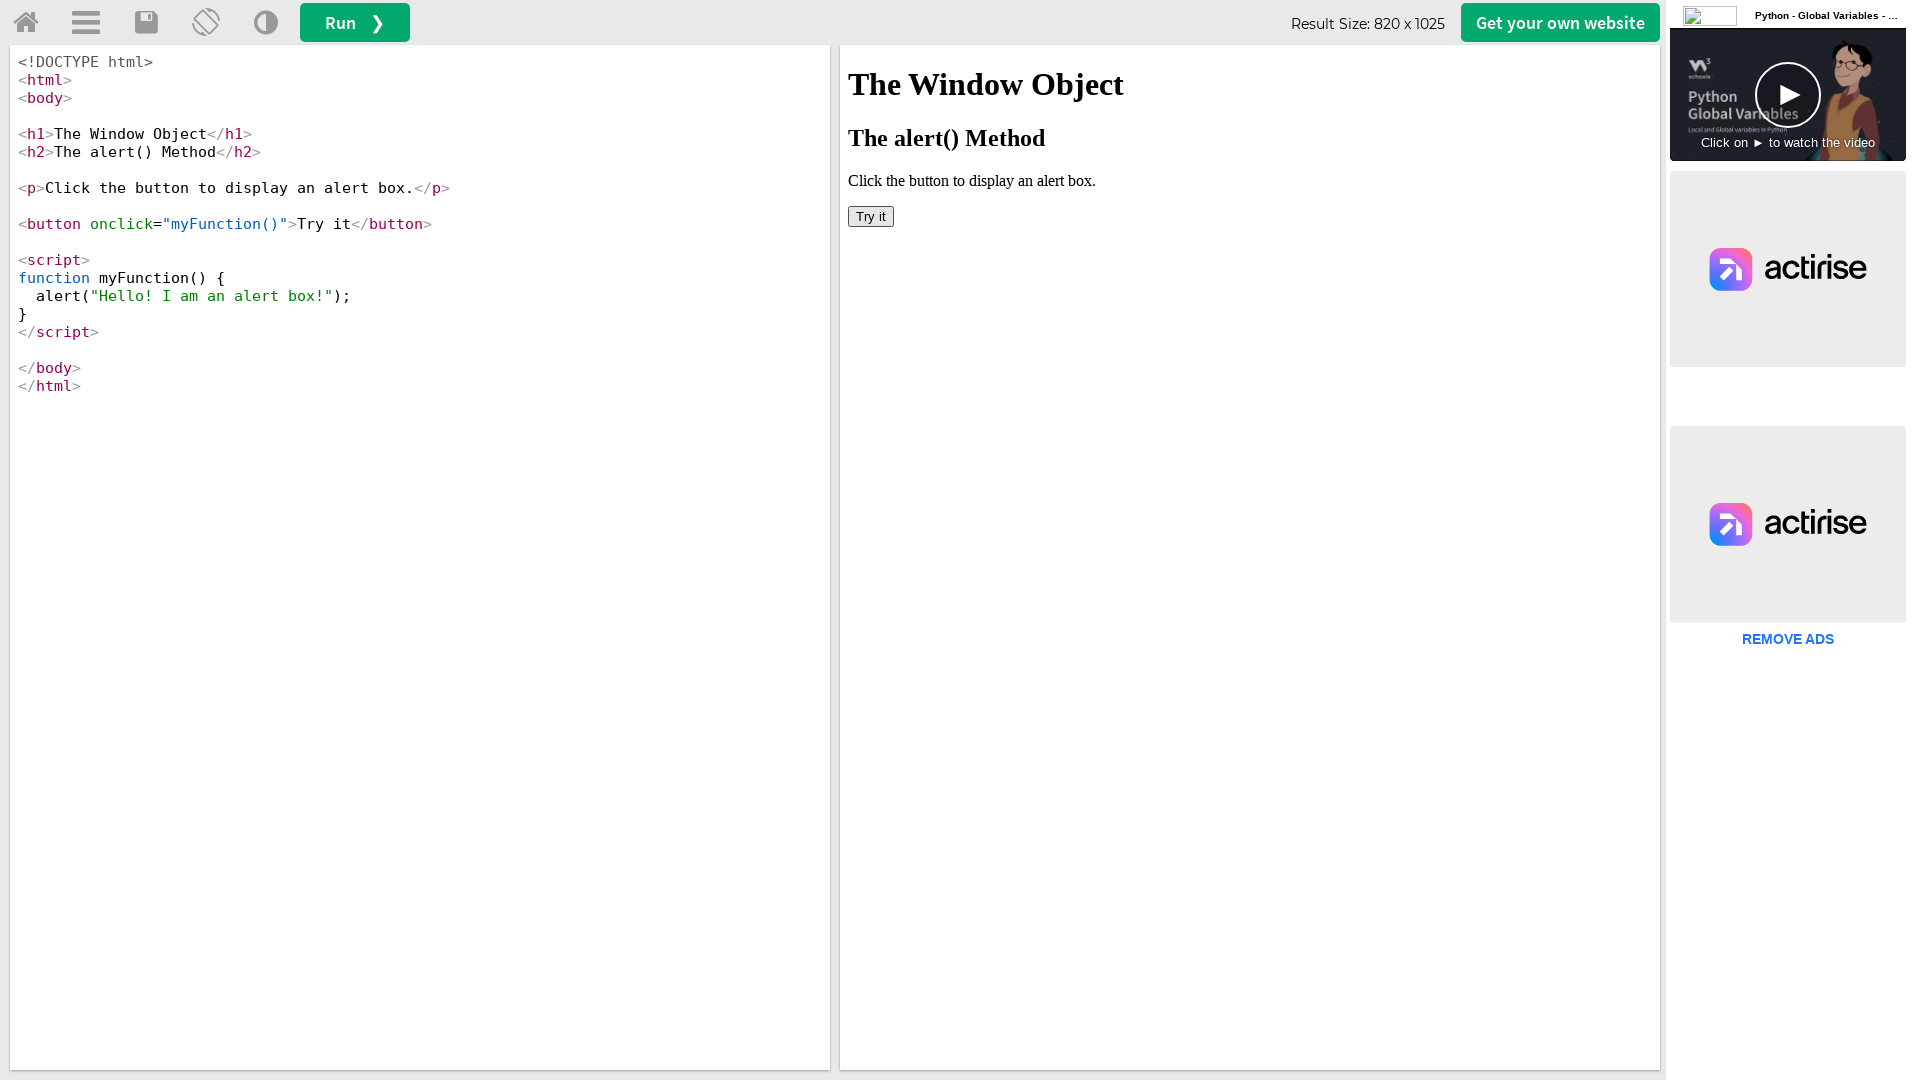

Waited 2 seconds for alert to be processed
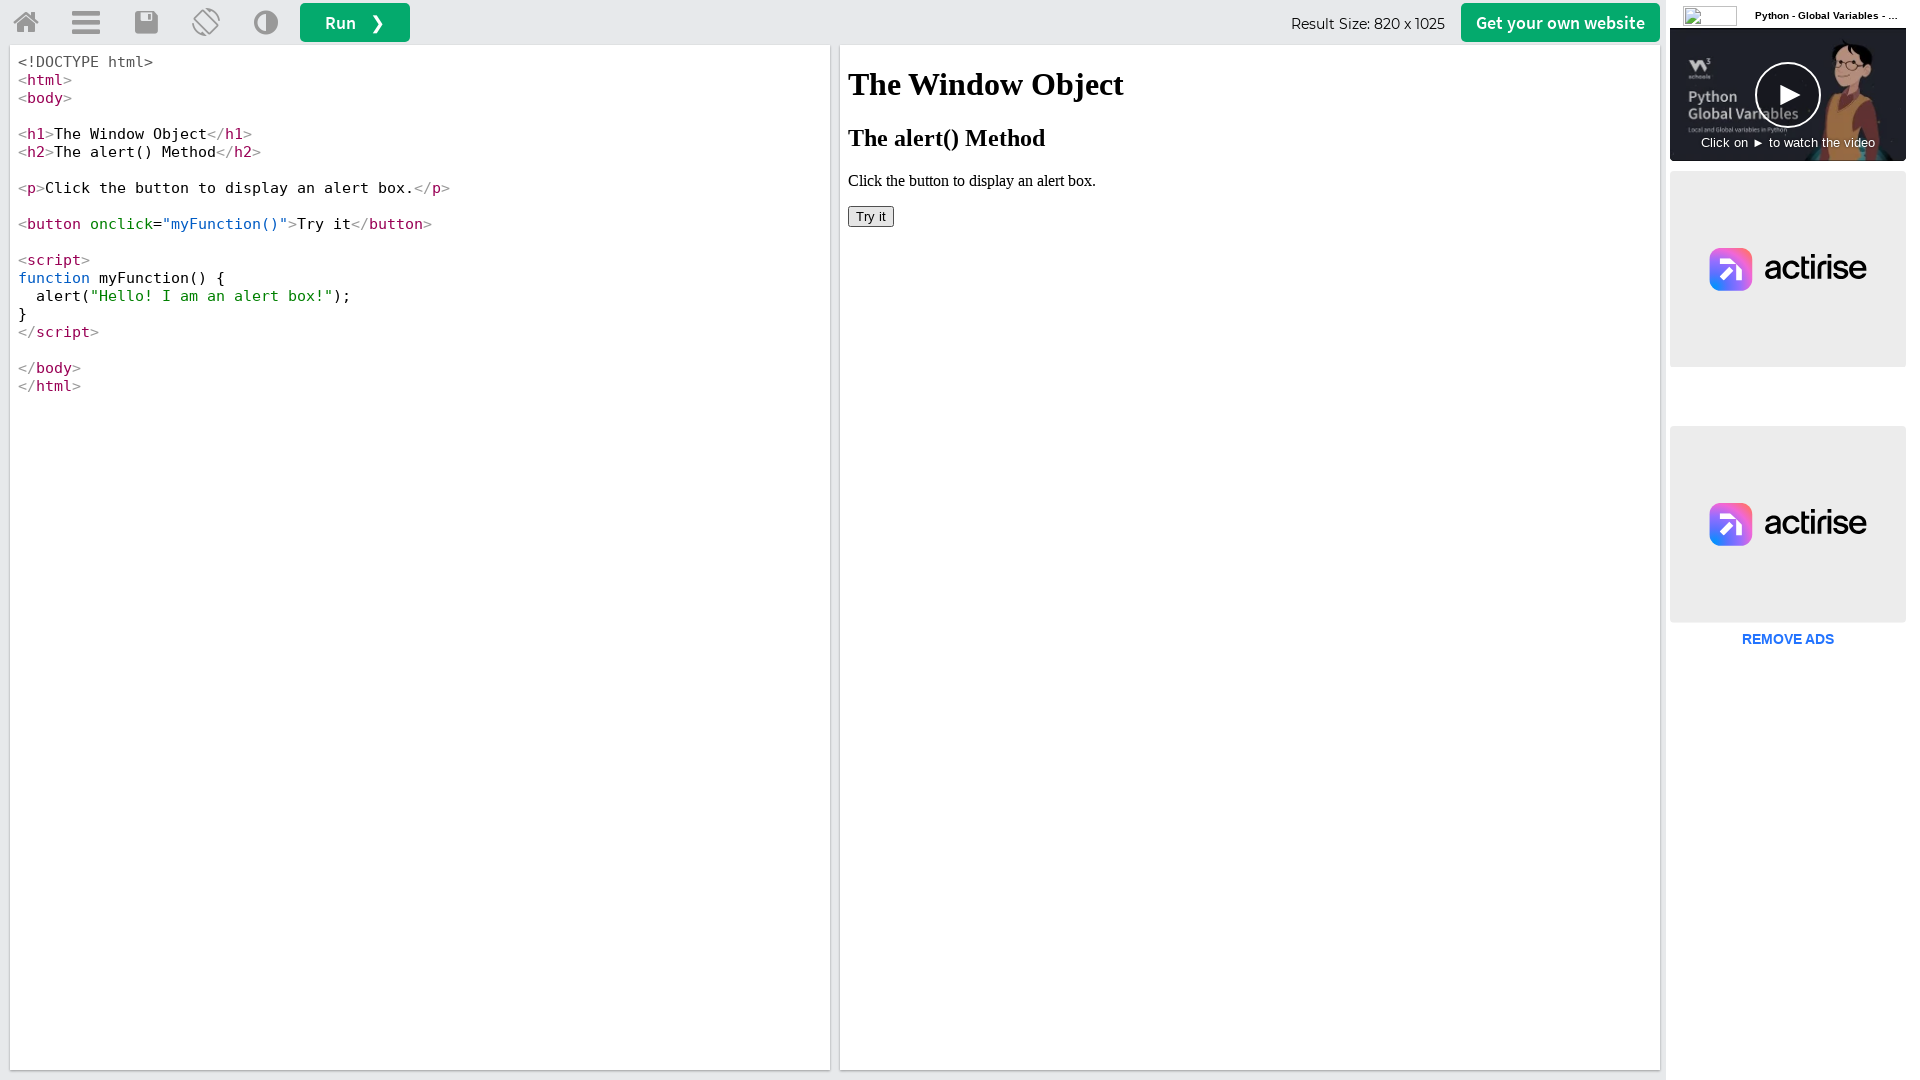

Highlighted button element with red 5px border using JavaScript
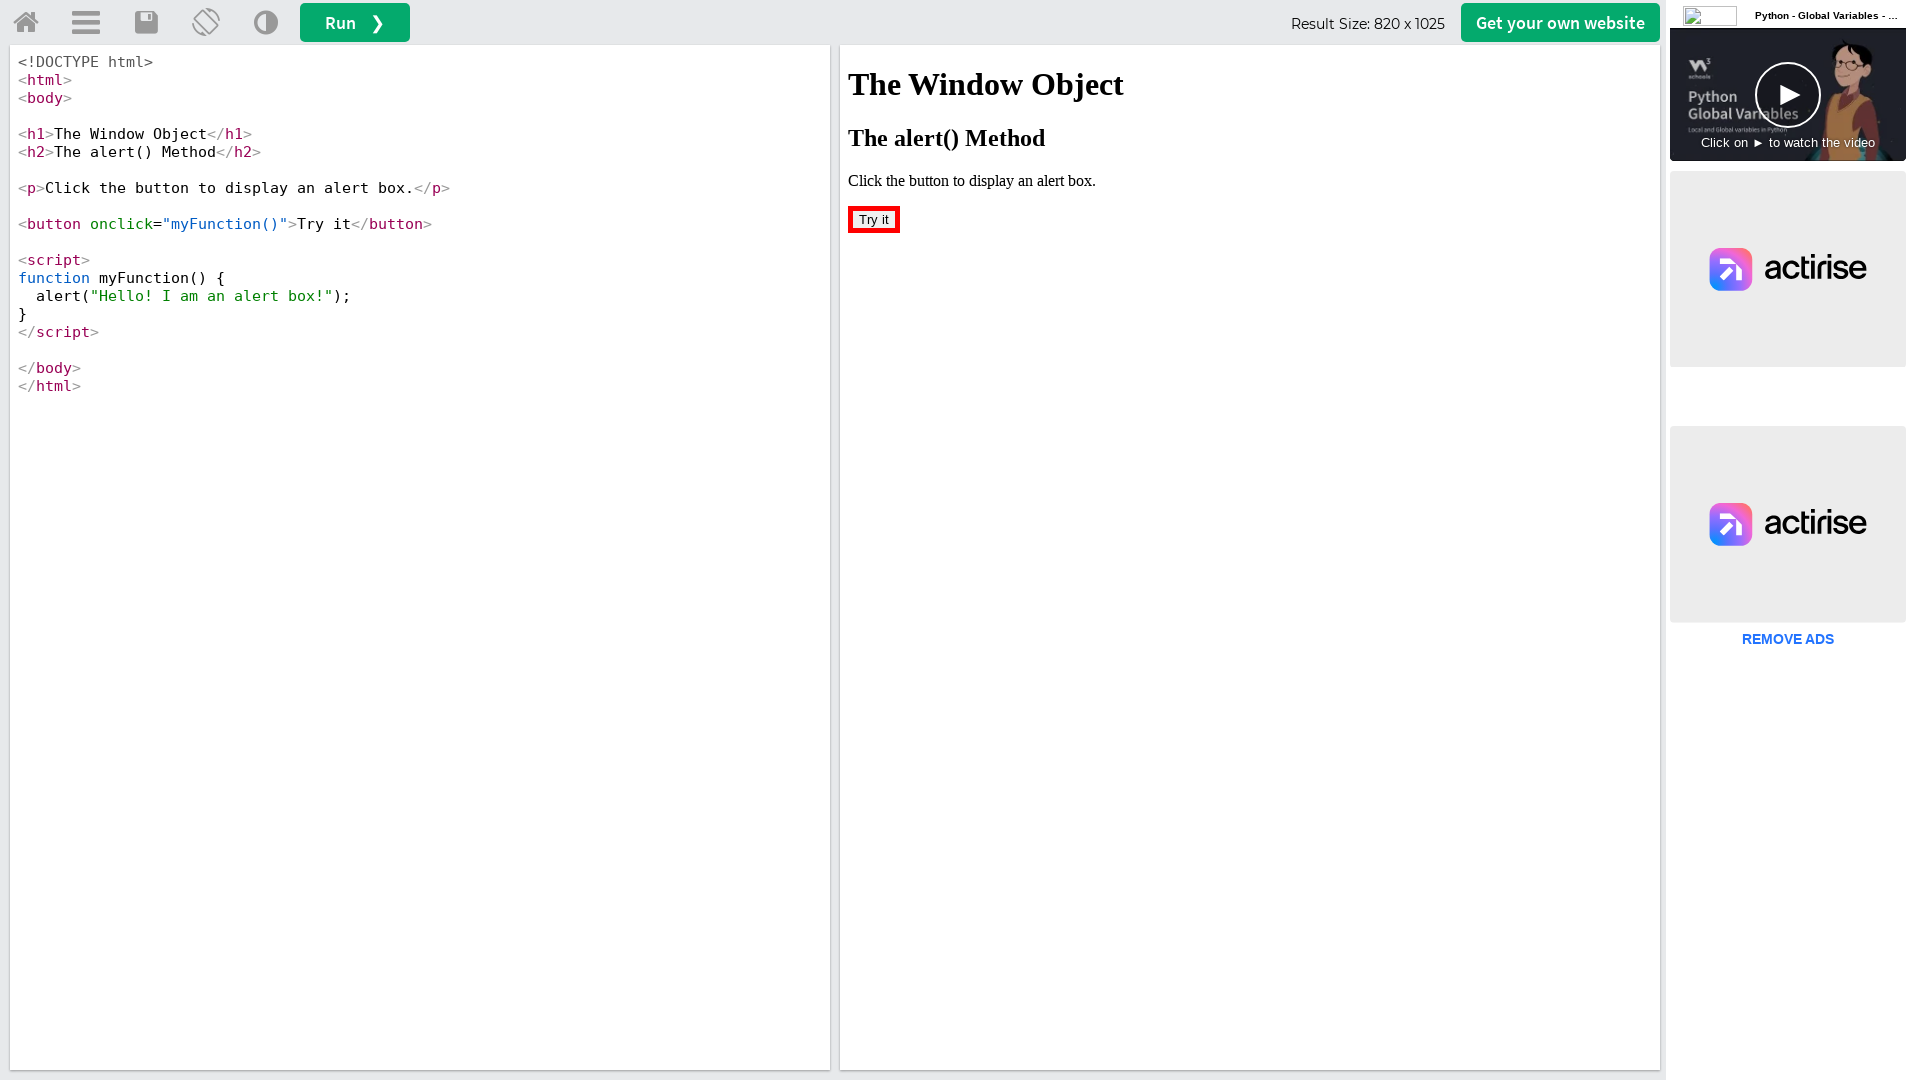

Navigated to W3Schools homepage
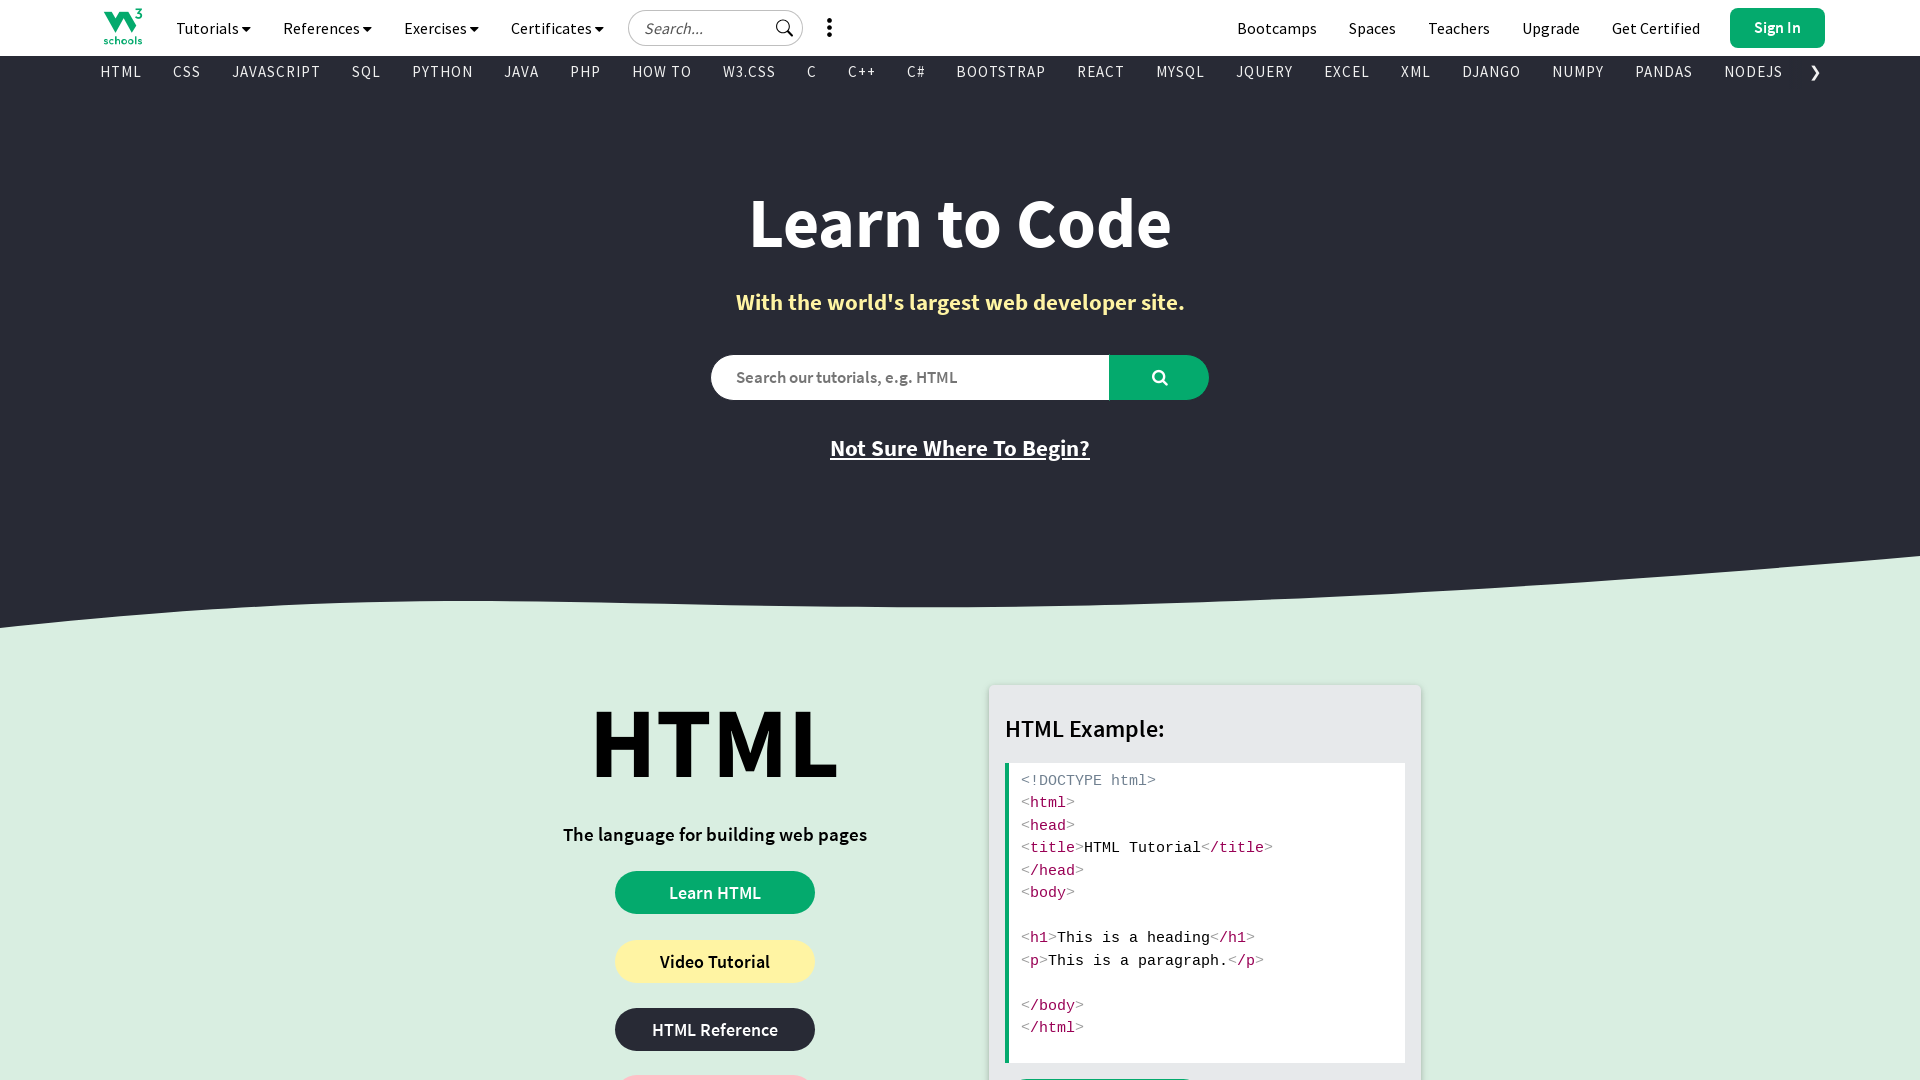

Located target element for scrolling
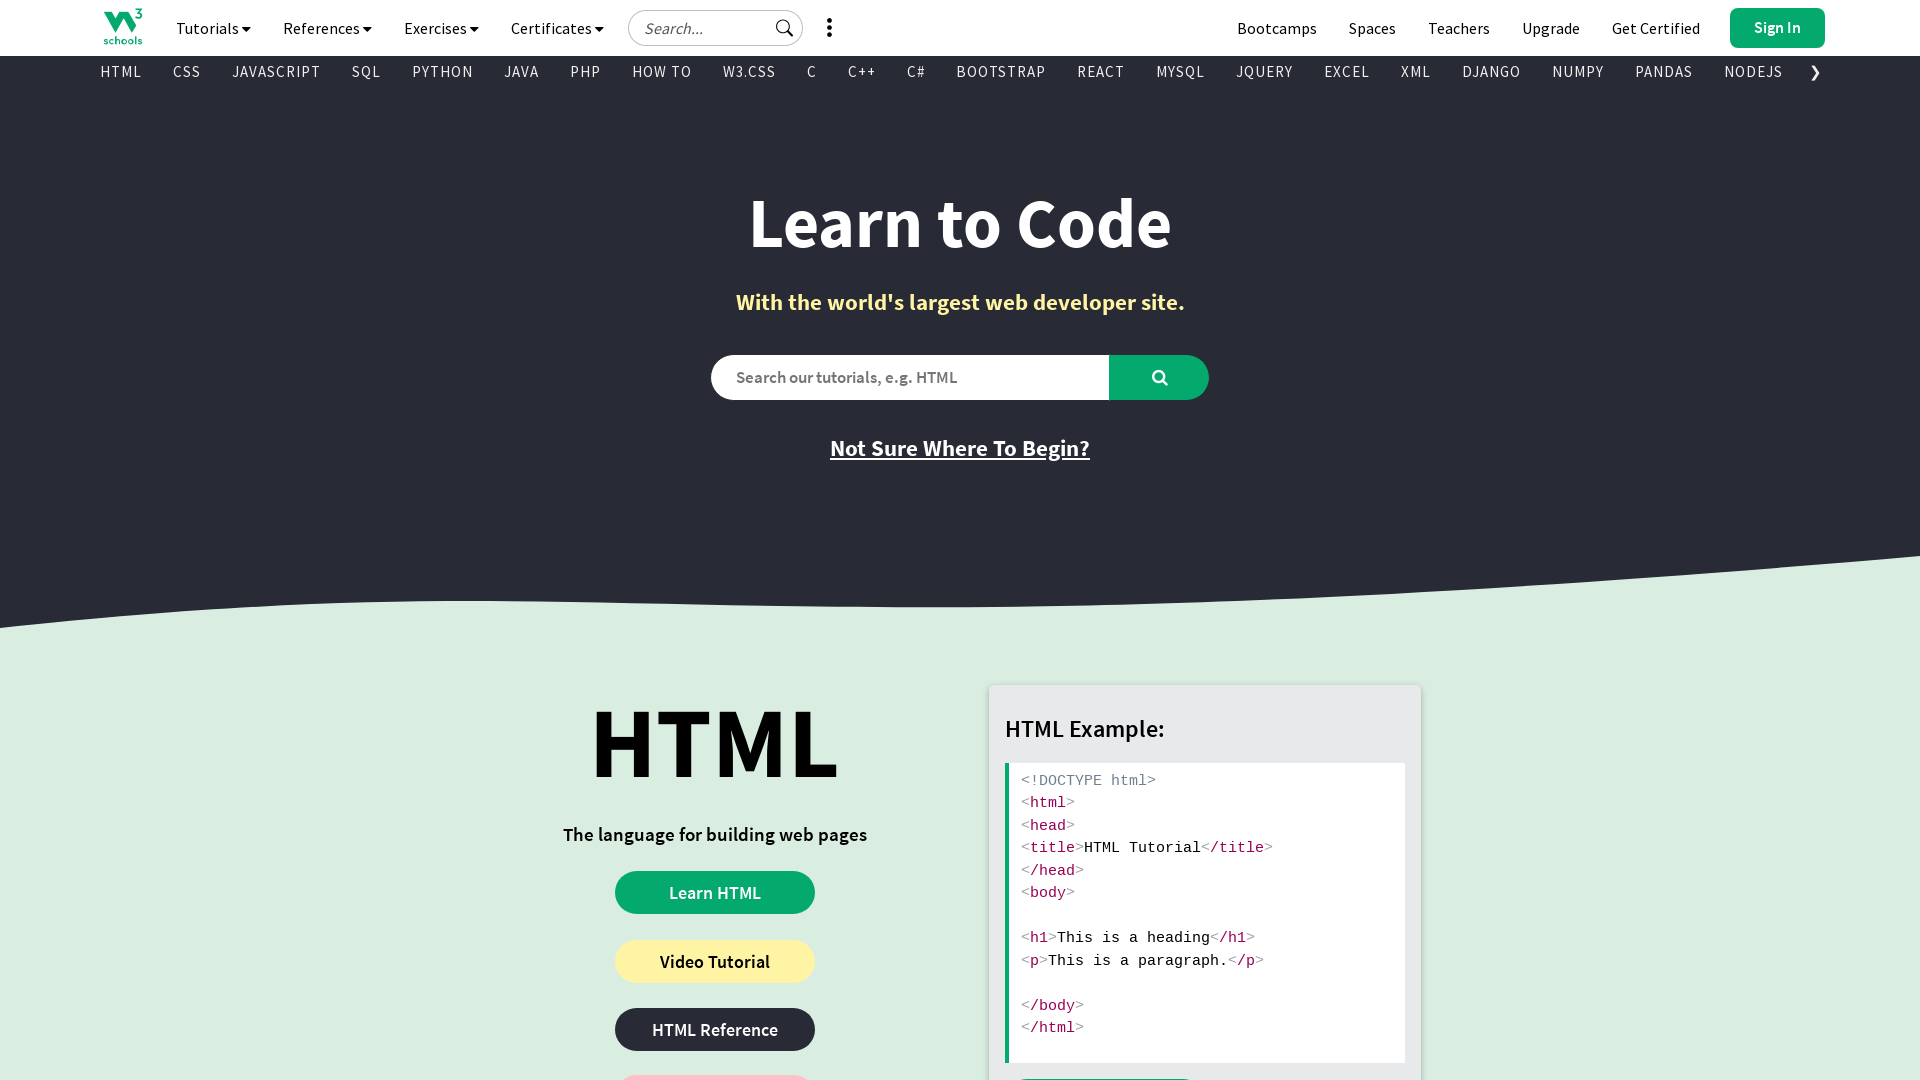

Scrolled to target element on W3Schools homepage
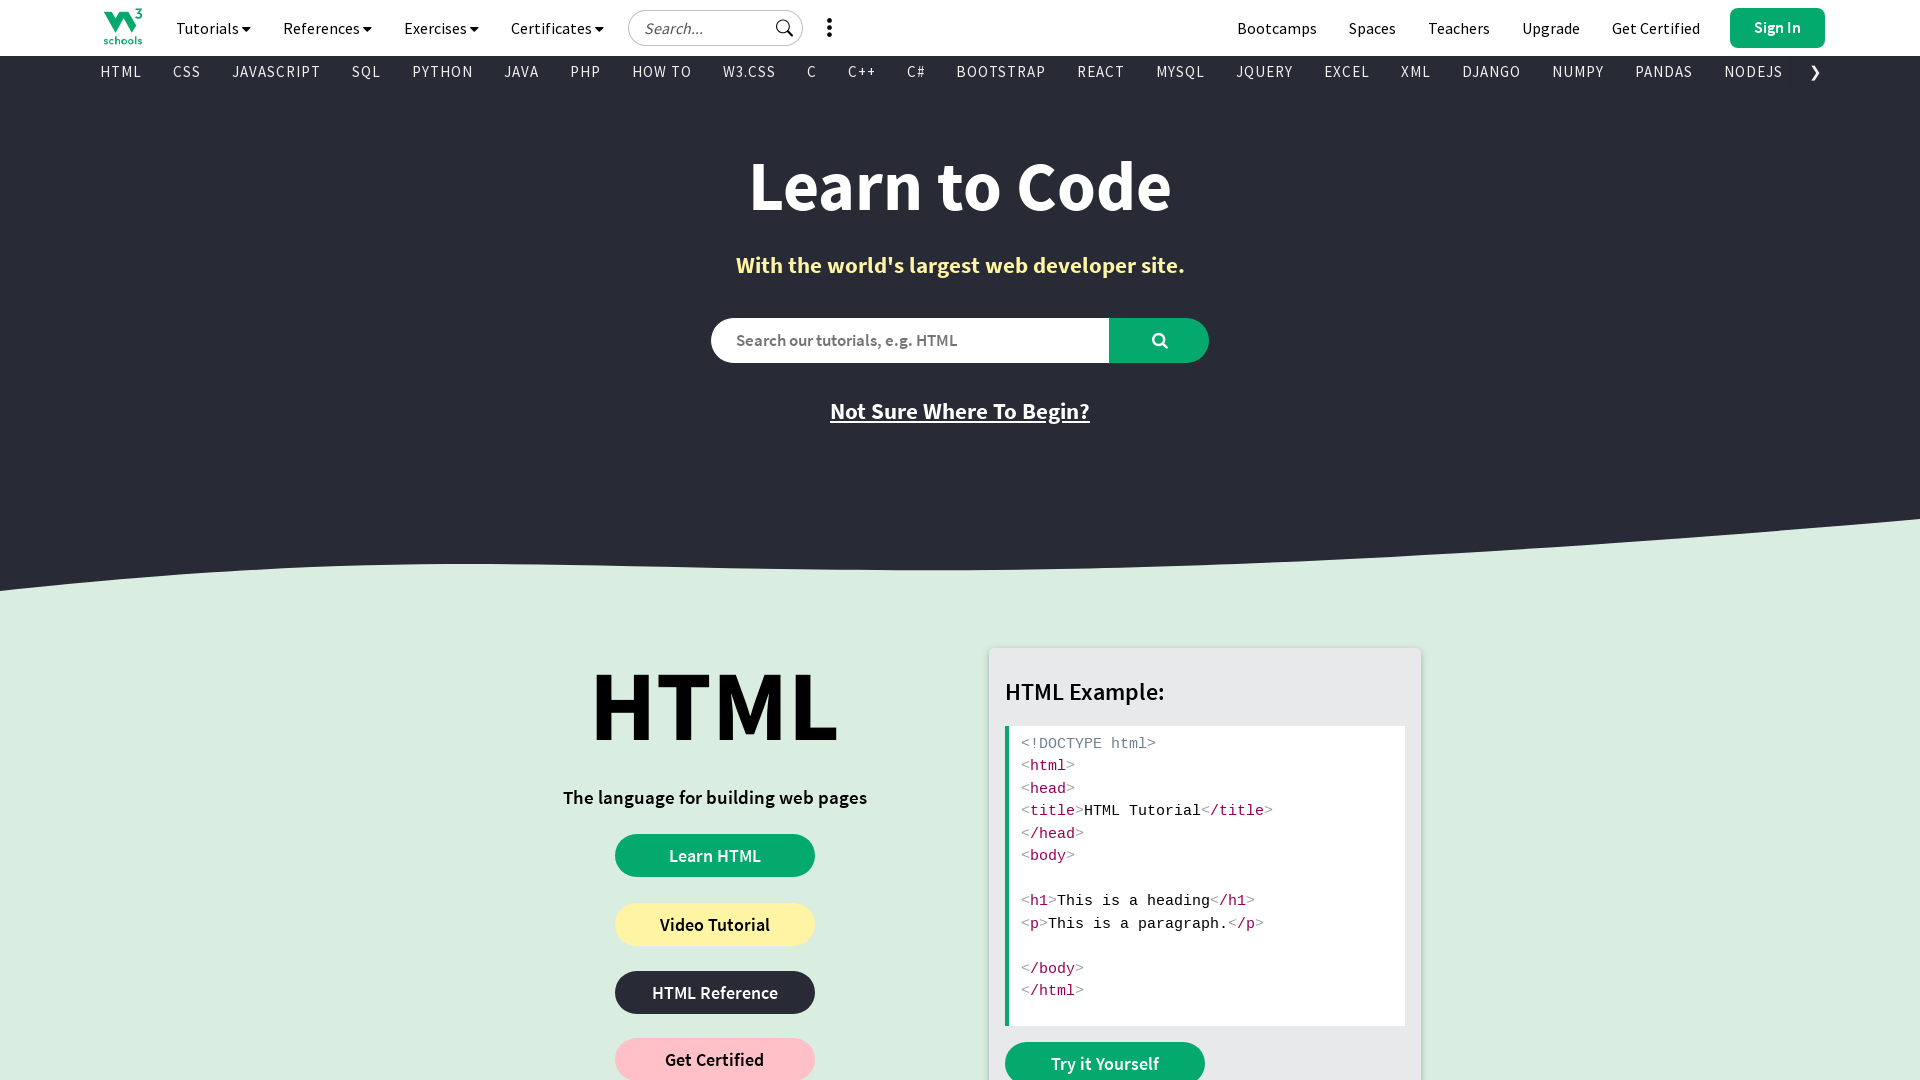

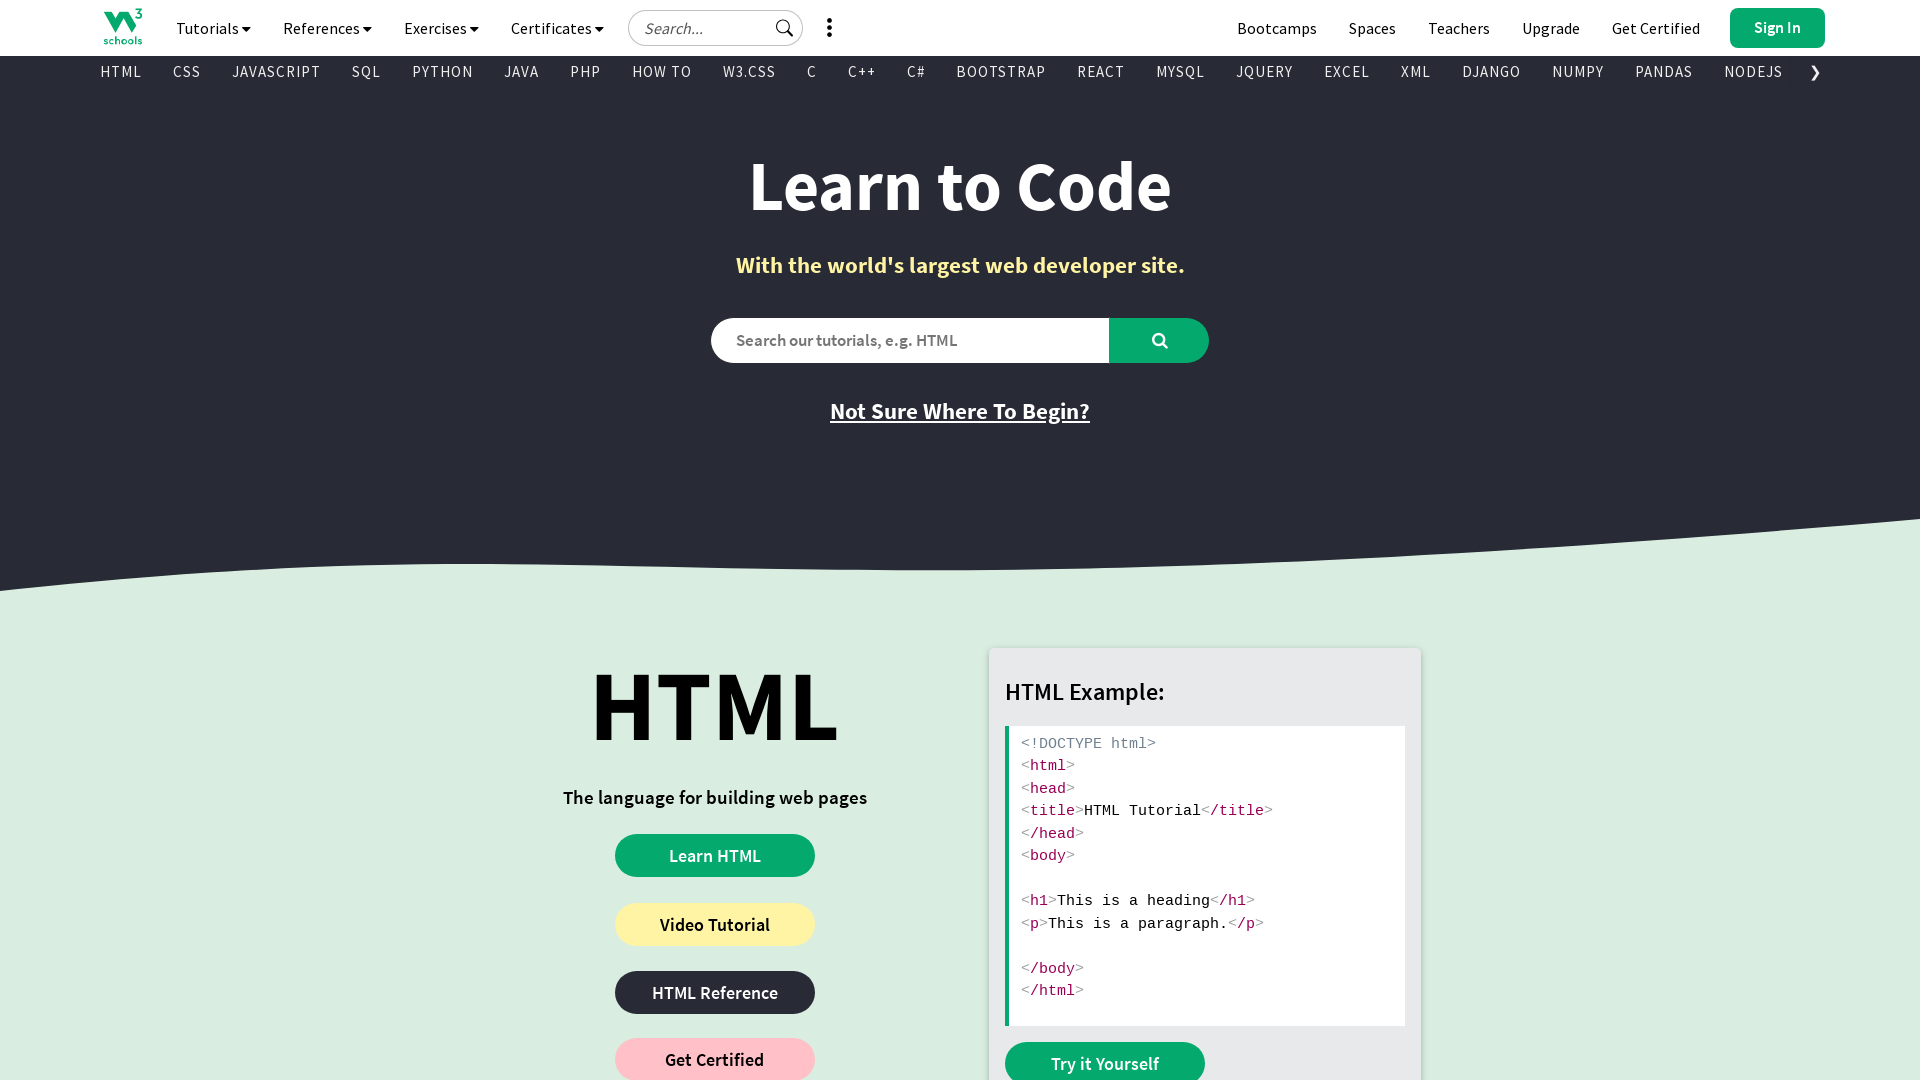